Verifies that the page title matches the expected value "GreenKart - veg and fruits kart"

Starting URL: https://rahulshettyacademy.com/seleniumPractise

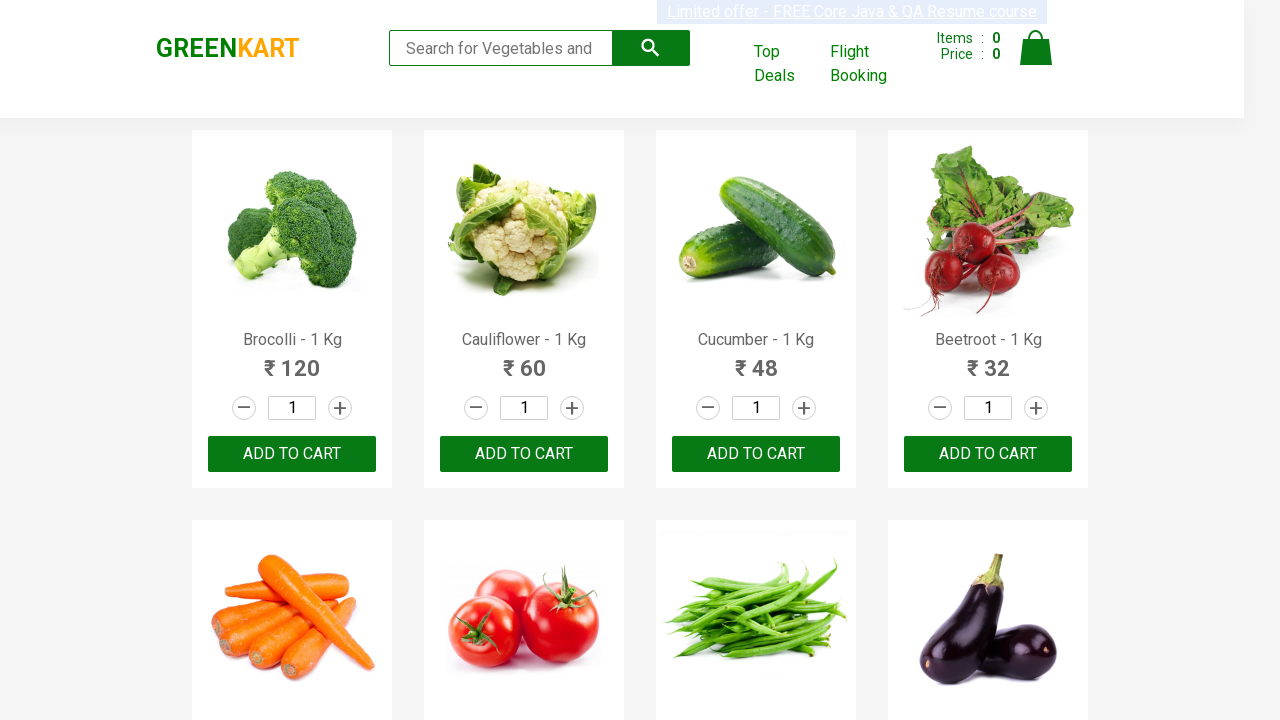

Navigated to GreenKart URL
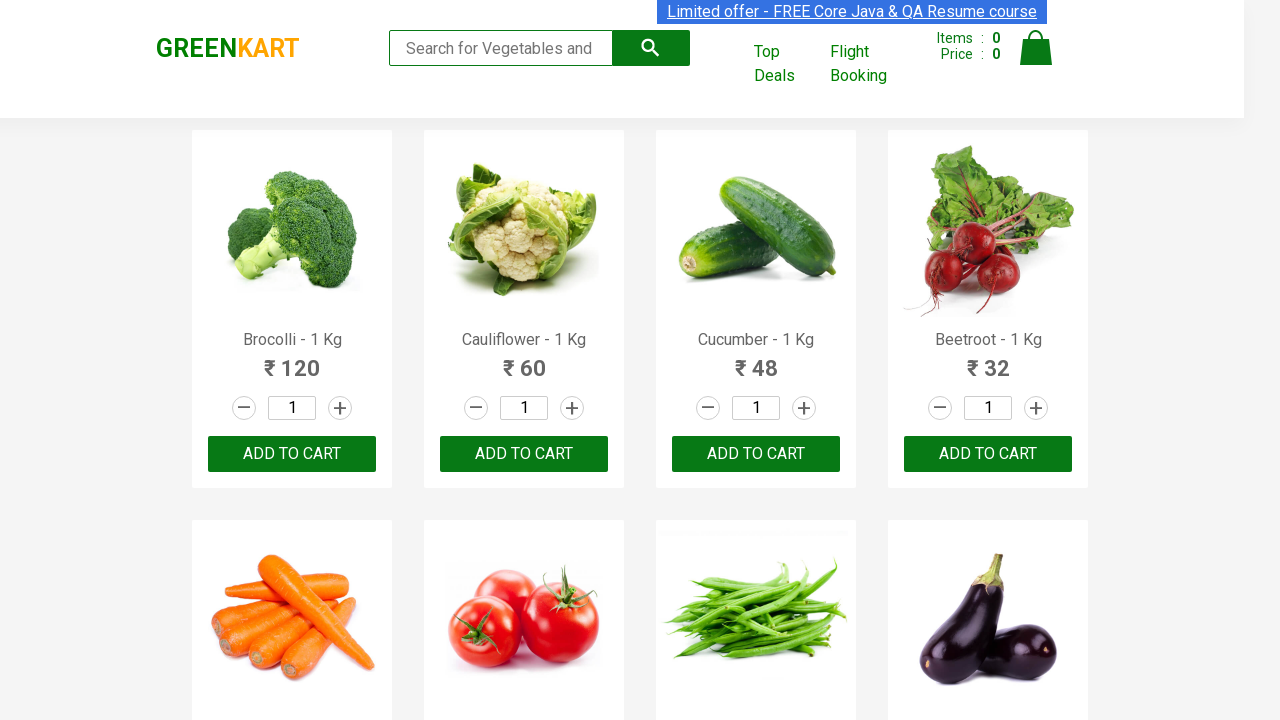

Verified page title matches 'GreenKart - veg and fruits kart'
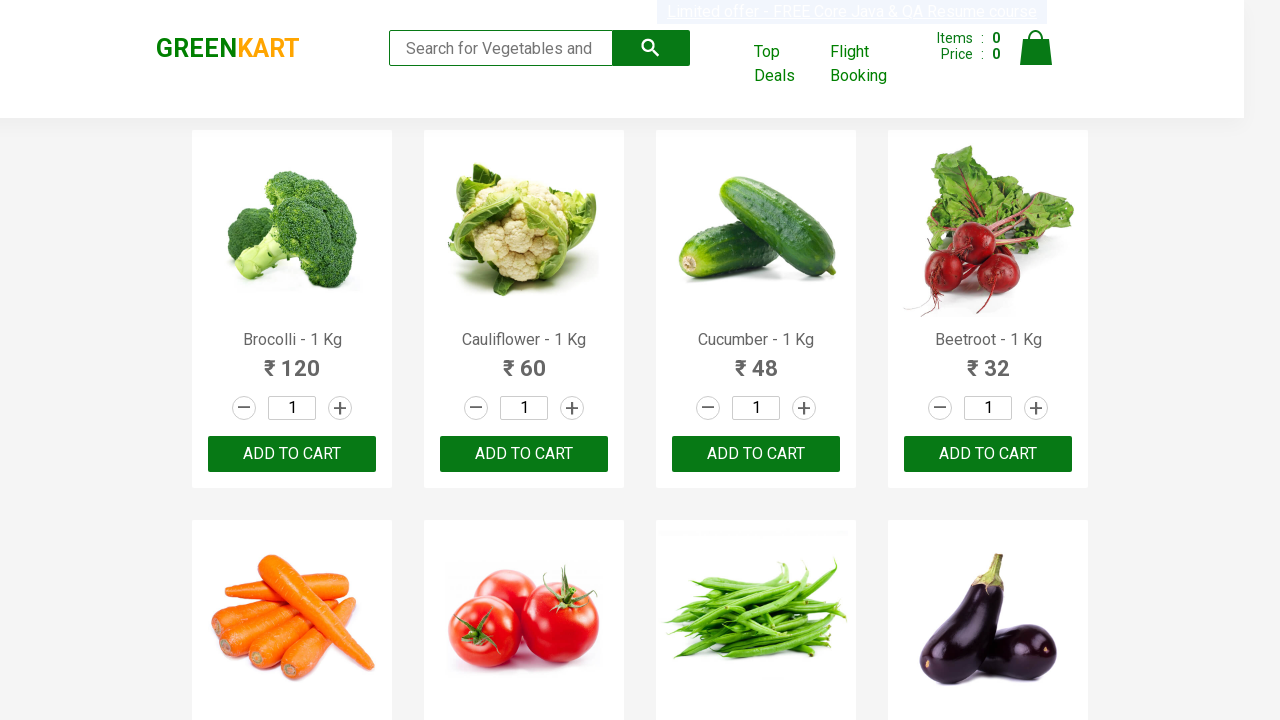

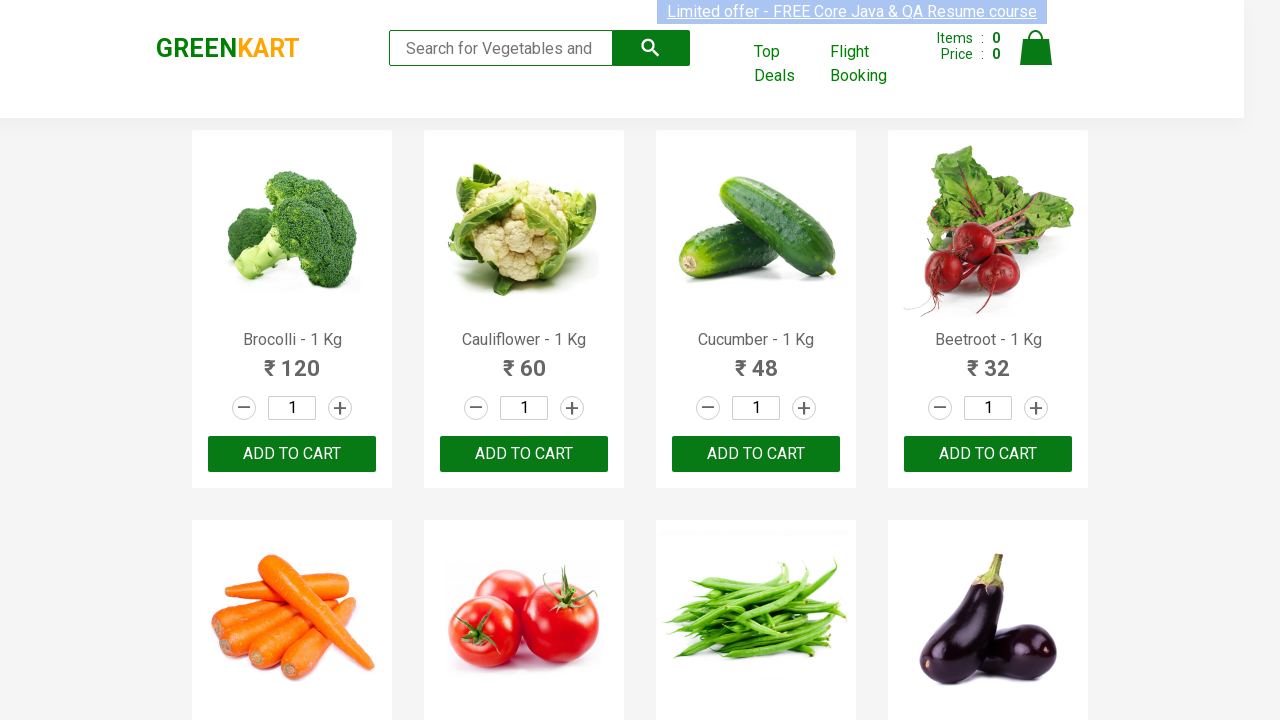